Tests filtering insurance by characteristics by selecting destination (北京) and characteristic (亲子游/family travel), then verifies the results contain the selected characteristic.

Starting URL: https://vacations.ctripins.com/ins?isctripins=true

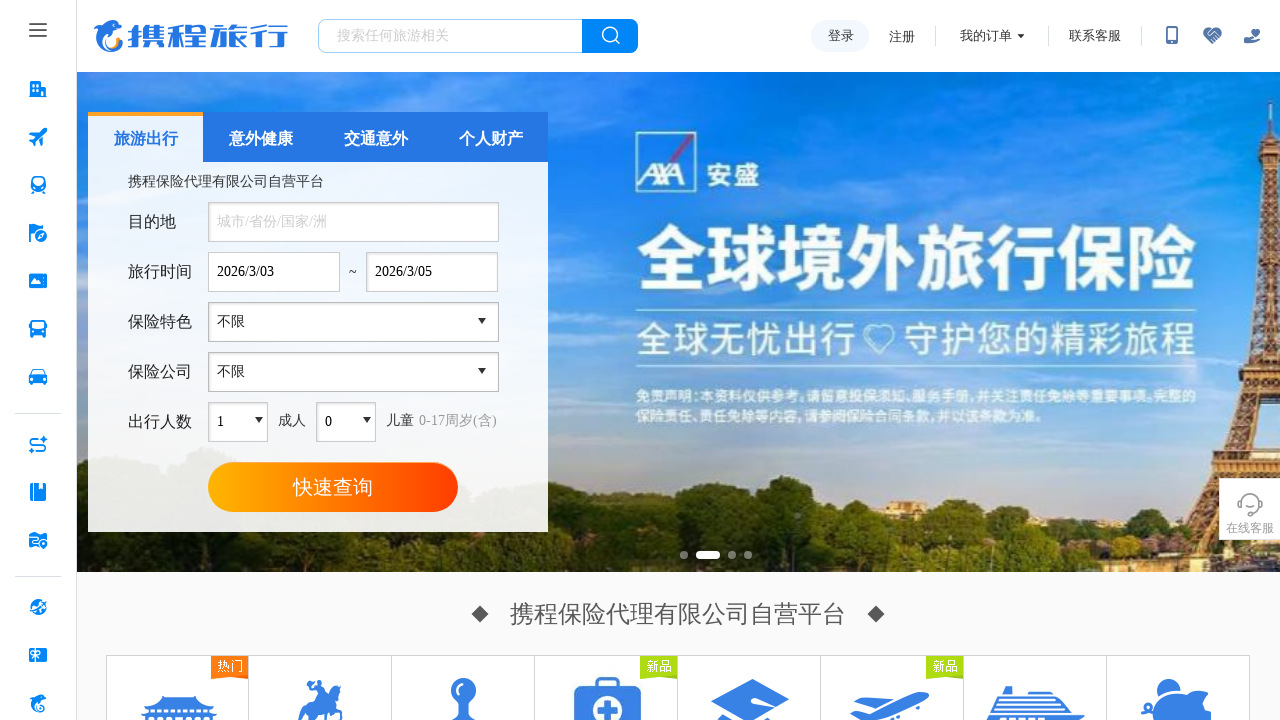

Clicked on city/province/country/region input field at (354, 222) on internal:attr=[placeholder="城市/省份/国家/洲"i]
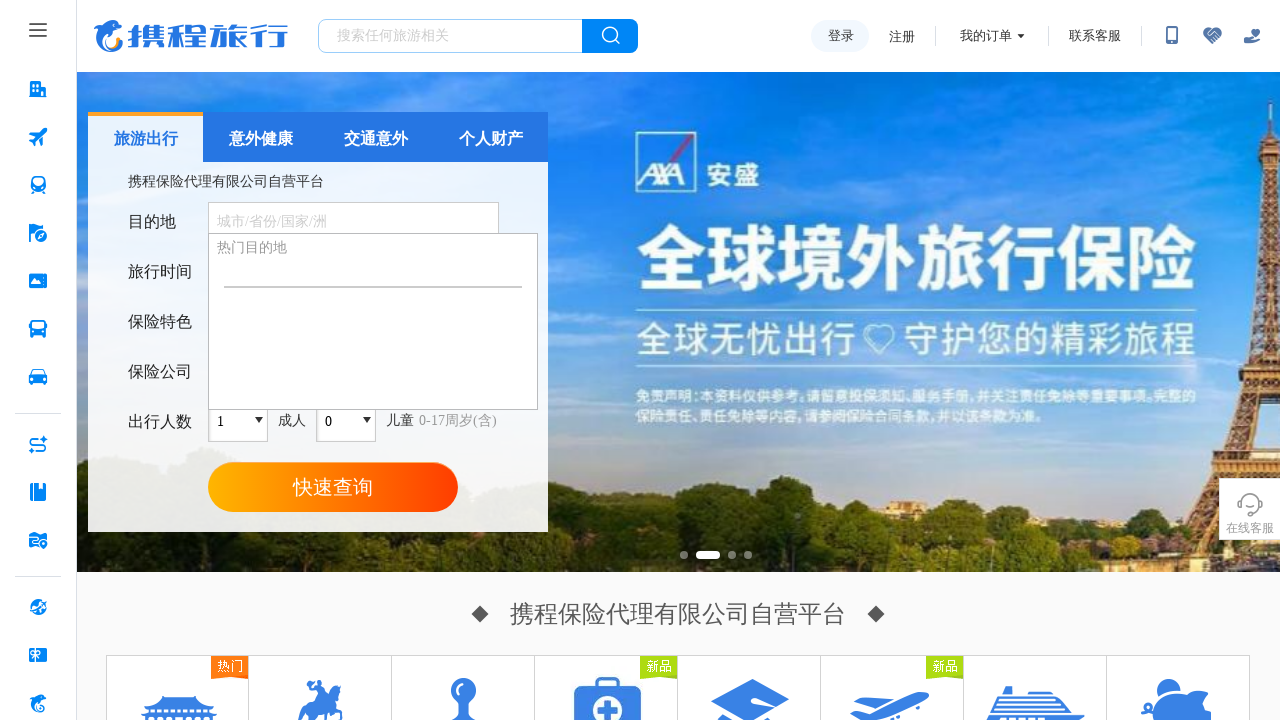

Selected departure city: 北京 at (474, 310) on internal:role=link[name="北京"i]
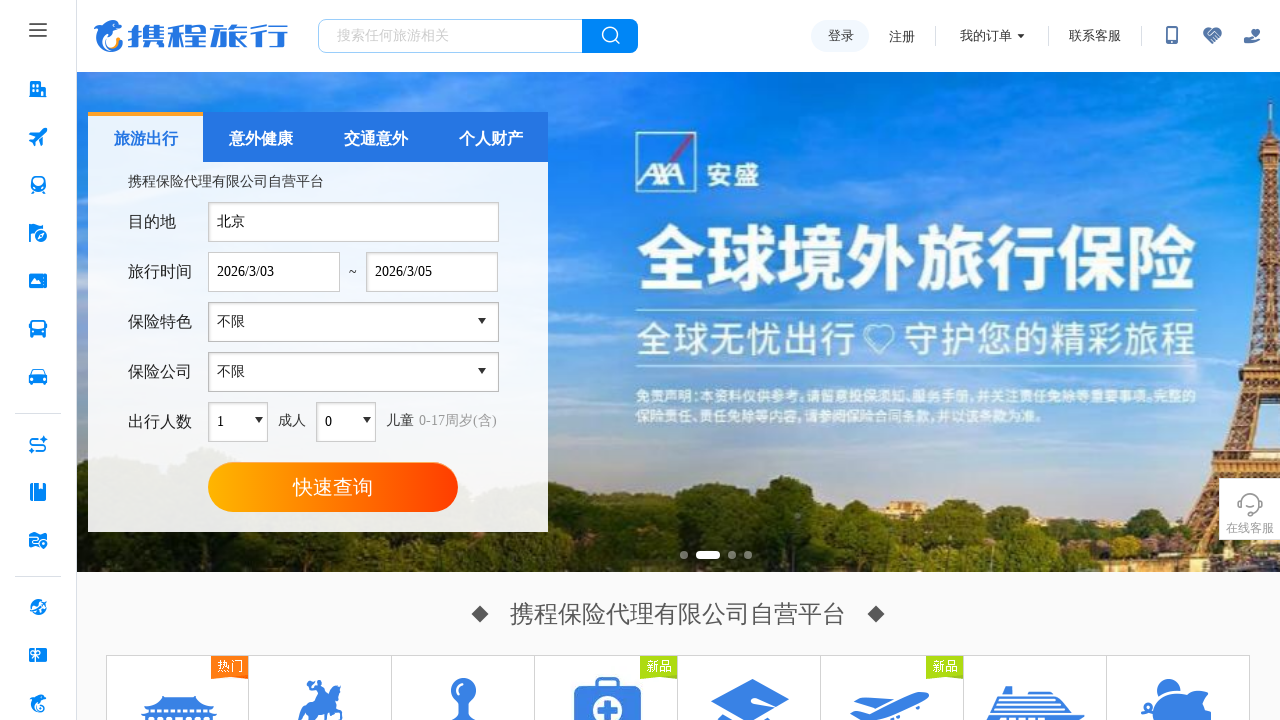

Clicked on feature sort dropdown at (336, 322) on #featuresort
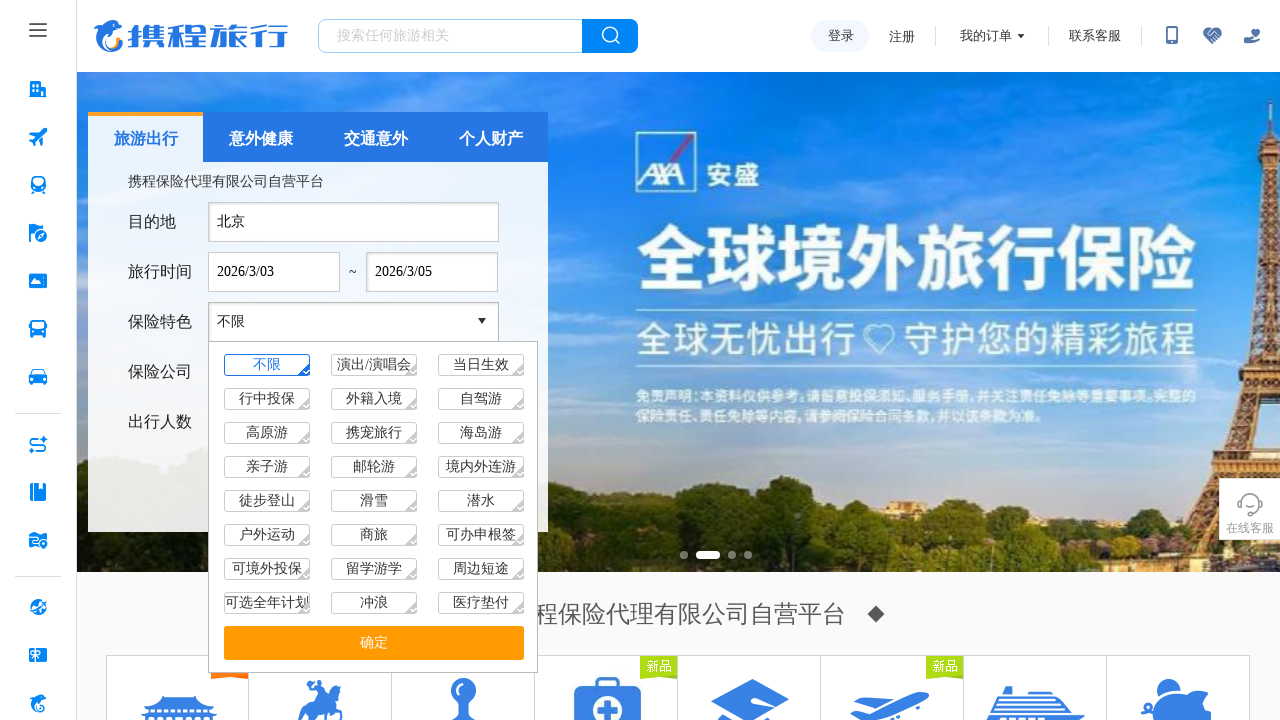

Selected family travel characteristic (亲子游) at (267, 467) on internal:role=link[name="亲子游"i]
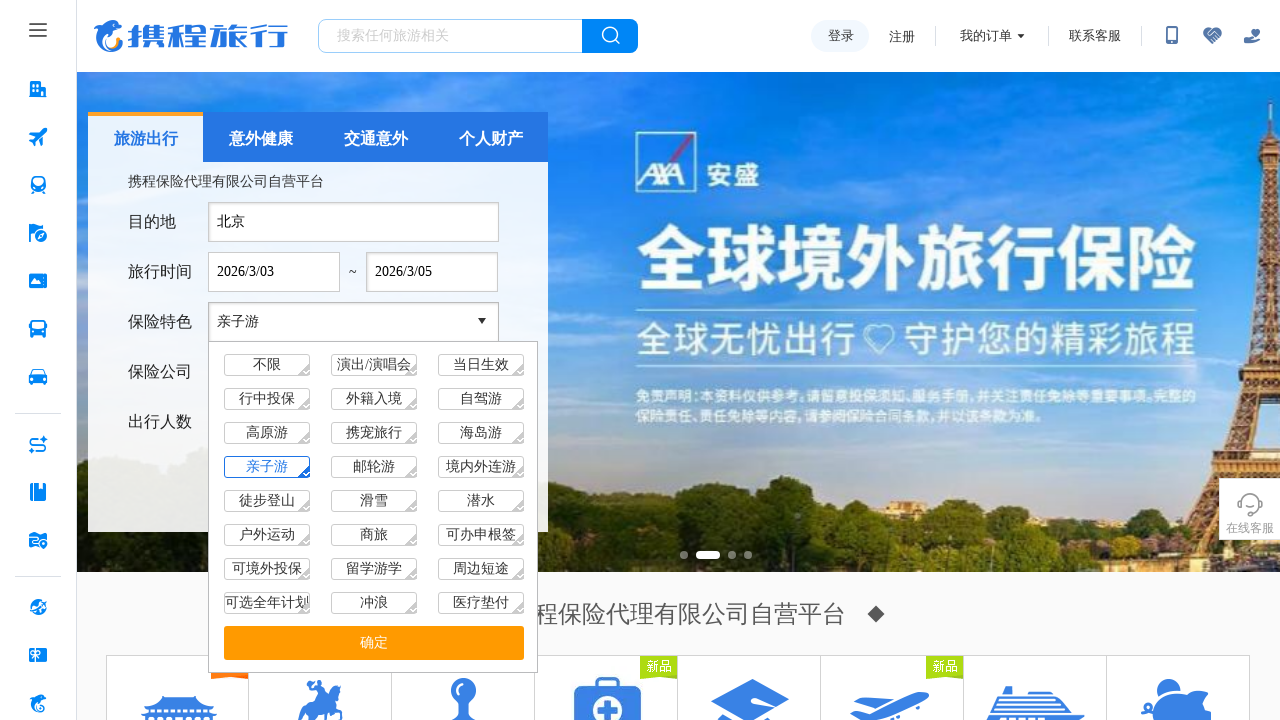

Clicked confirm button to apply characteristic filter at (374, 643) on internal:role=link[name="确定"i]
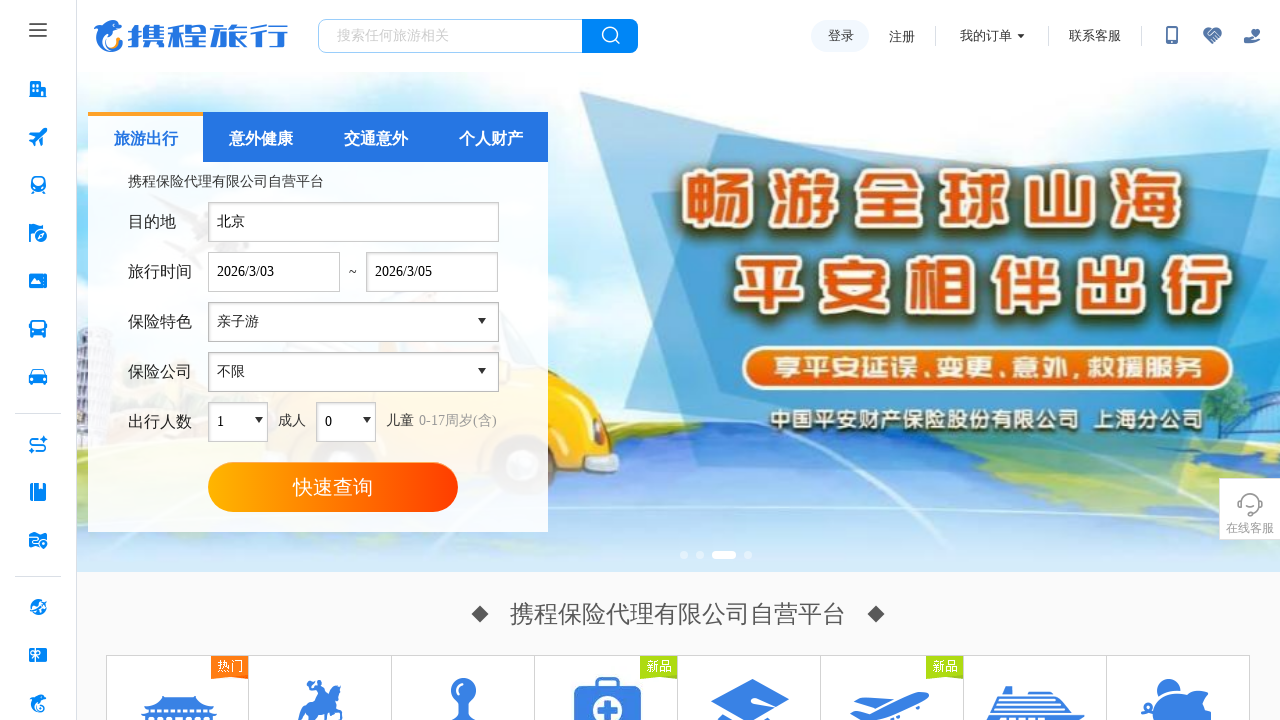

Clicked quick query button and popup opened at (333, 487) on internal:role=link[name="快速查询"i]
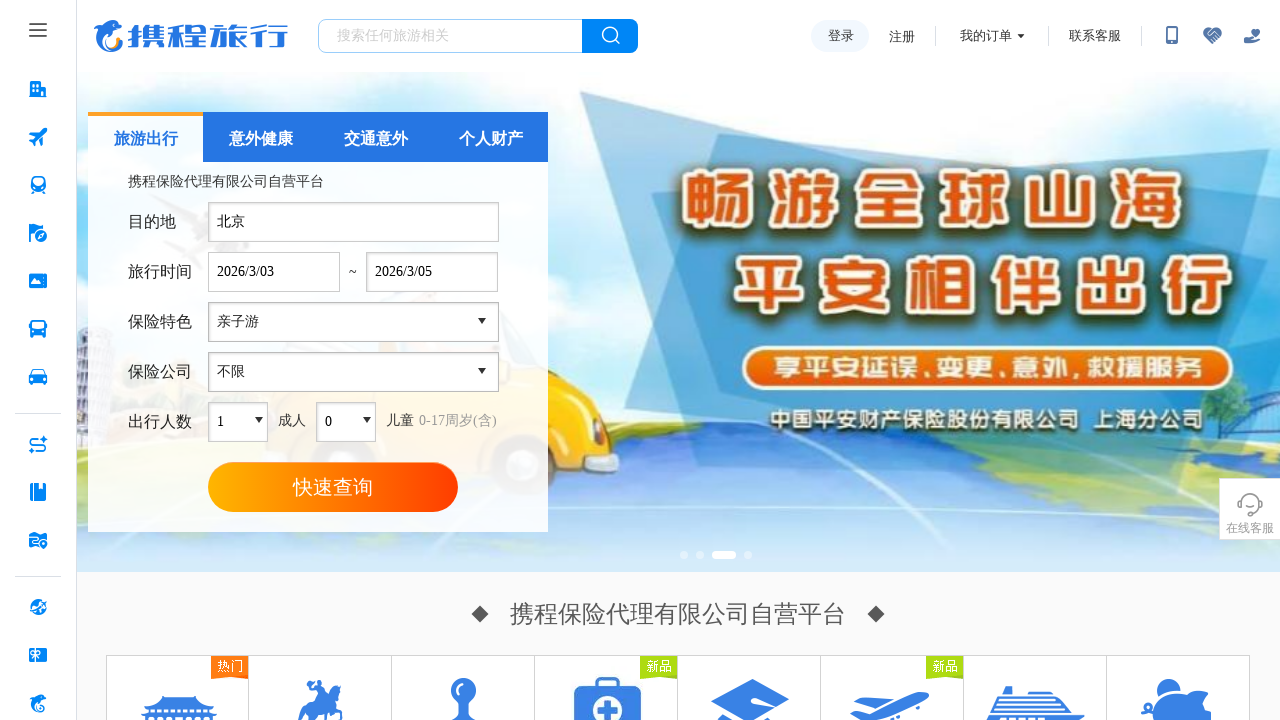

Results table loaded successfully
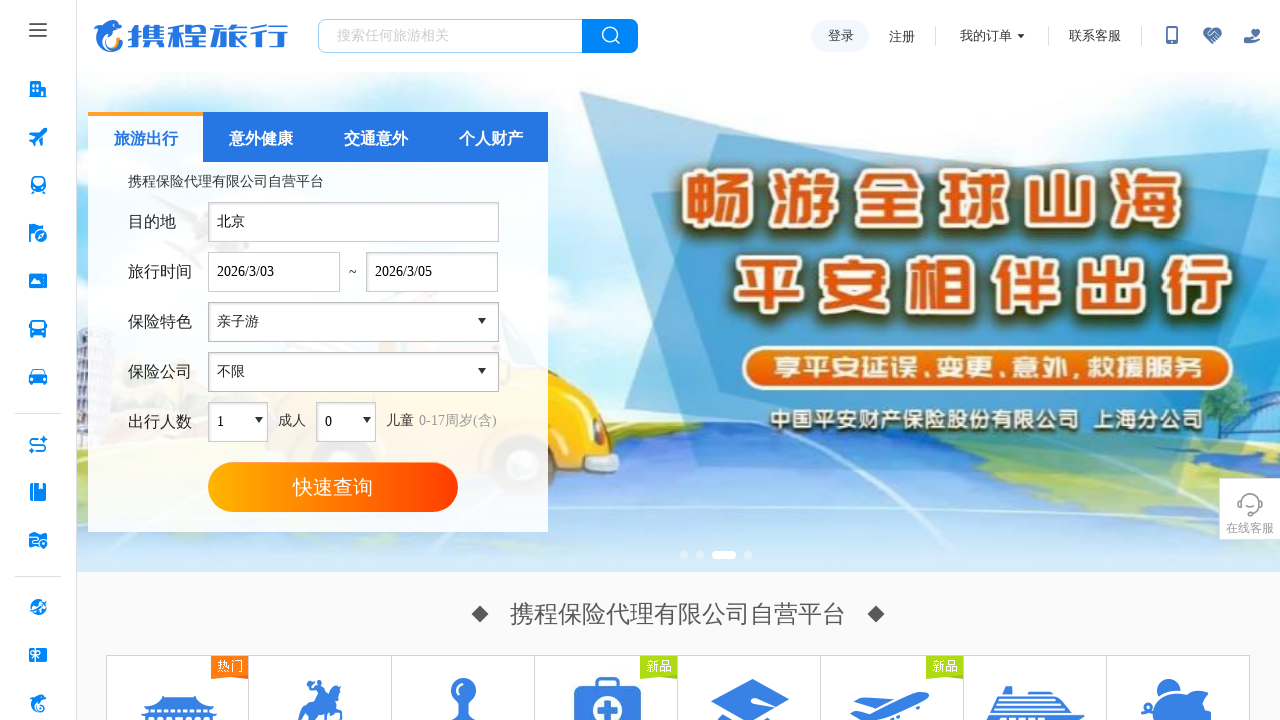

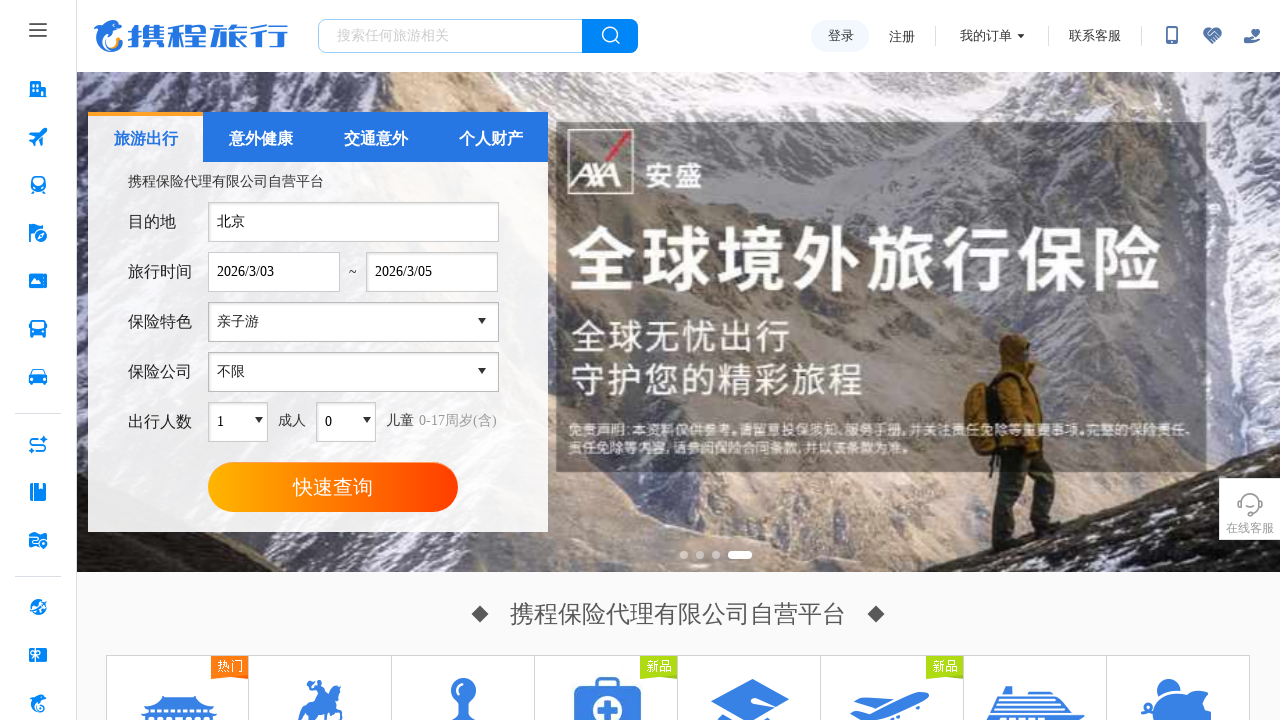